Tests a multi-city flight and hotel booking form by selecting "Both" option, choosing multi-city flight+hotel, filling in origin/destination cities with autocomplete, and selecting departure, check-in, and checkout dates from calendar date pickers.

Starting URL: https://dummy-tickets.com/buyticket

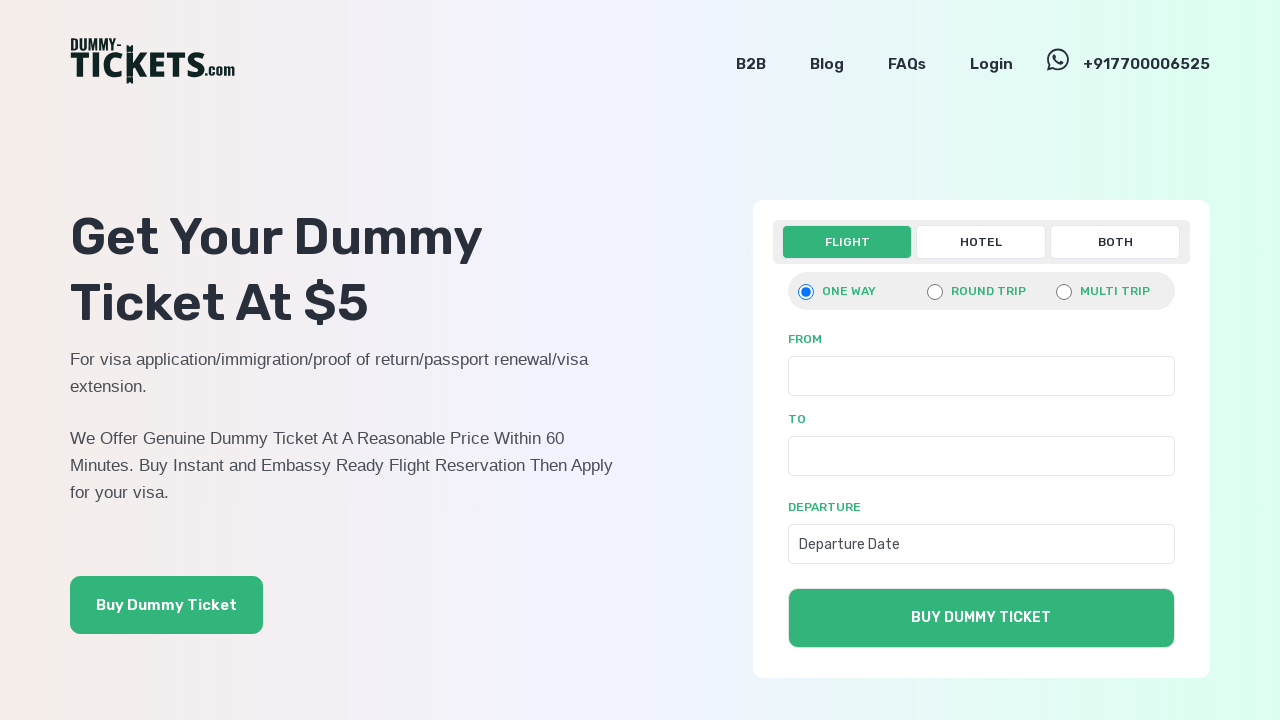

Clicked 'Both' option to select flight + hotel booking at (1115, 242) on xpath=//a[normalize-space()='Both']
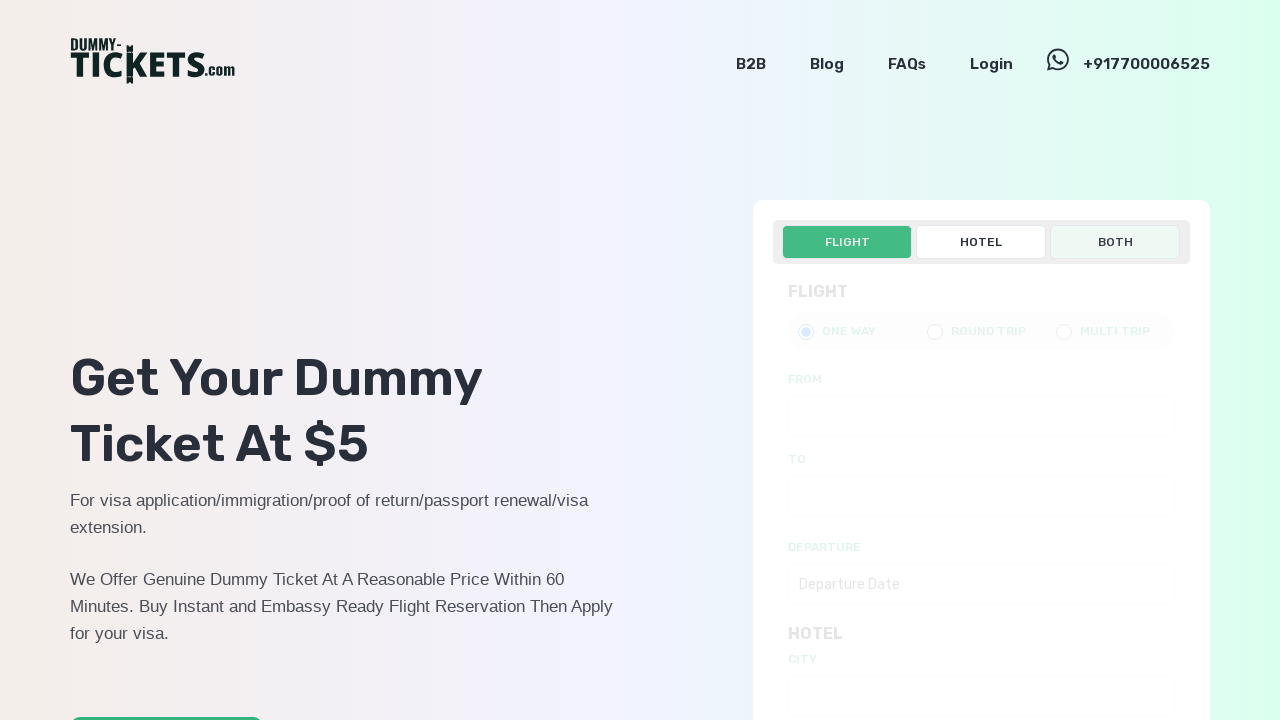

Selected multi-city flight+hotel option at (1064, 332) on xpath=//input[@value='multicityfh']
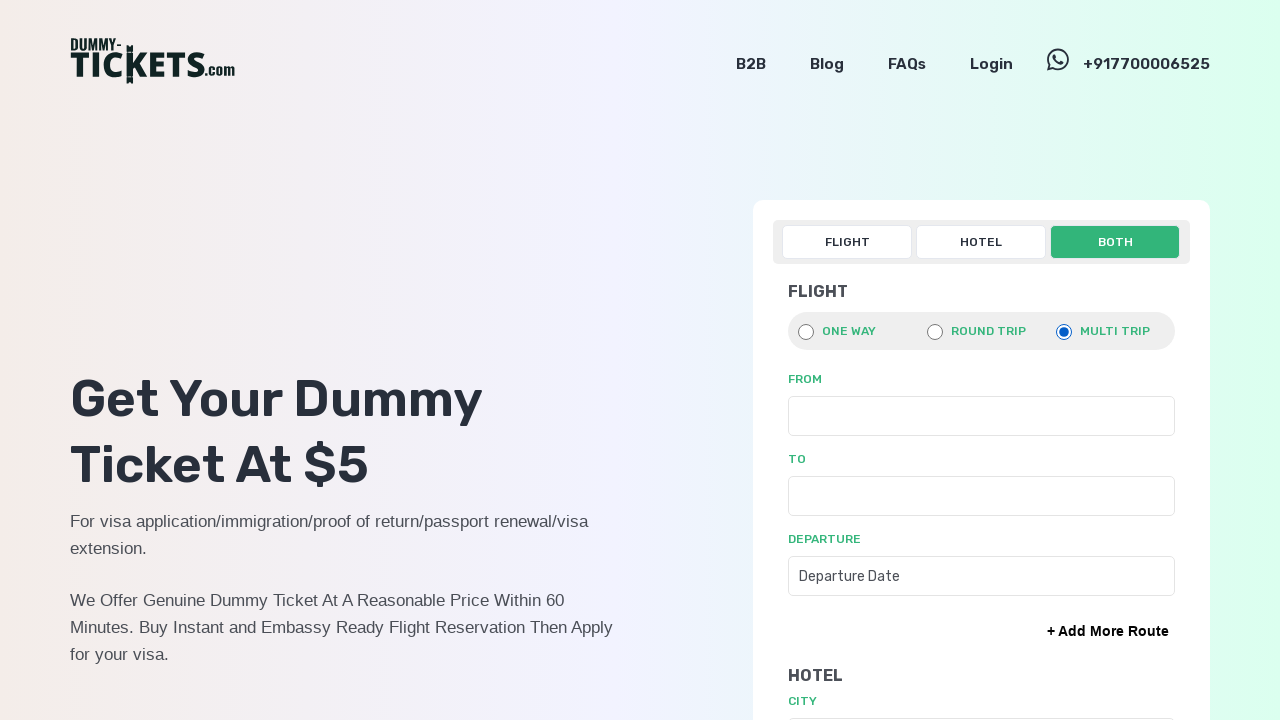

Typed 'Hano' in origin city field on //div[@id='twotabtabtthree']//div[@id='multicityfh']//input[@name='source[]']
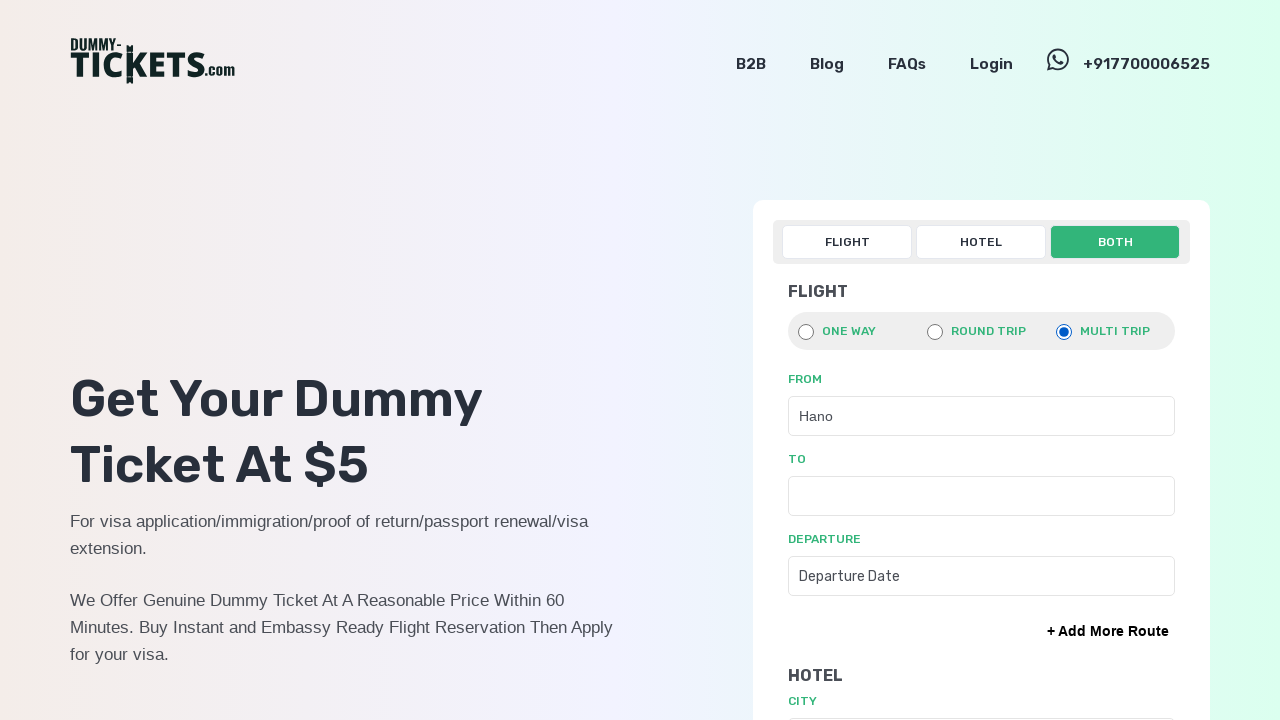

Waited for origin city autocomplete suggestions to appear
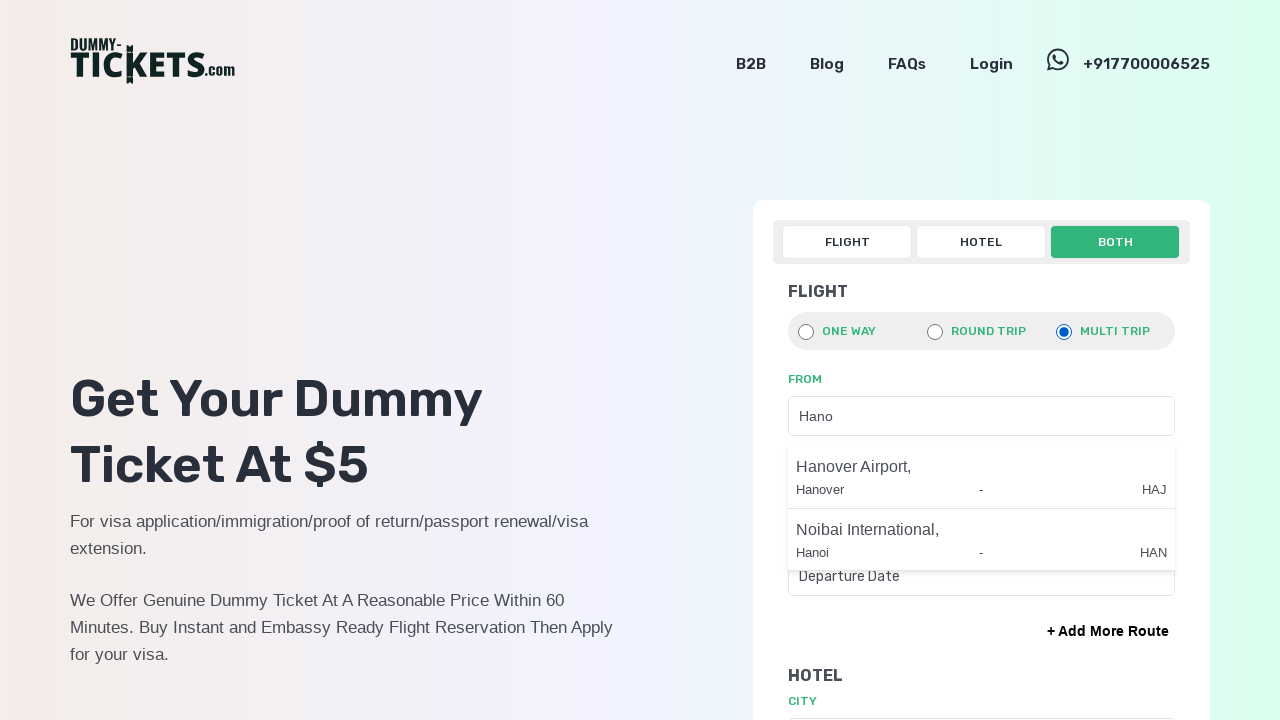

Selected 'Hanoi' from origin city suggestions at (887, 552) on xpath=//div[@class='col-sm-12 p-0 suggestion-container'][1]//ul[@class='suggesti
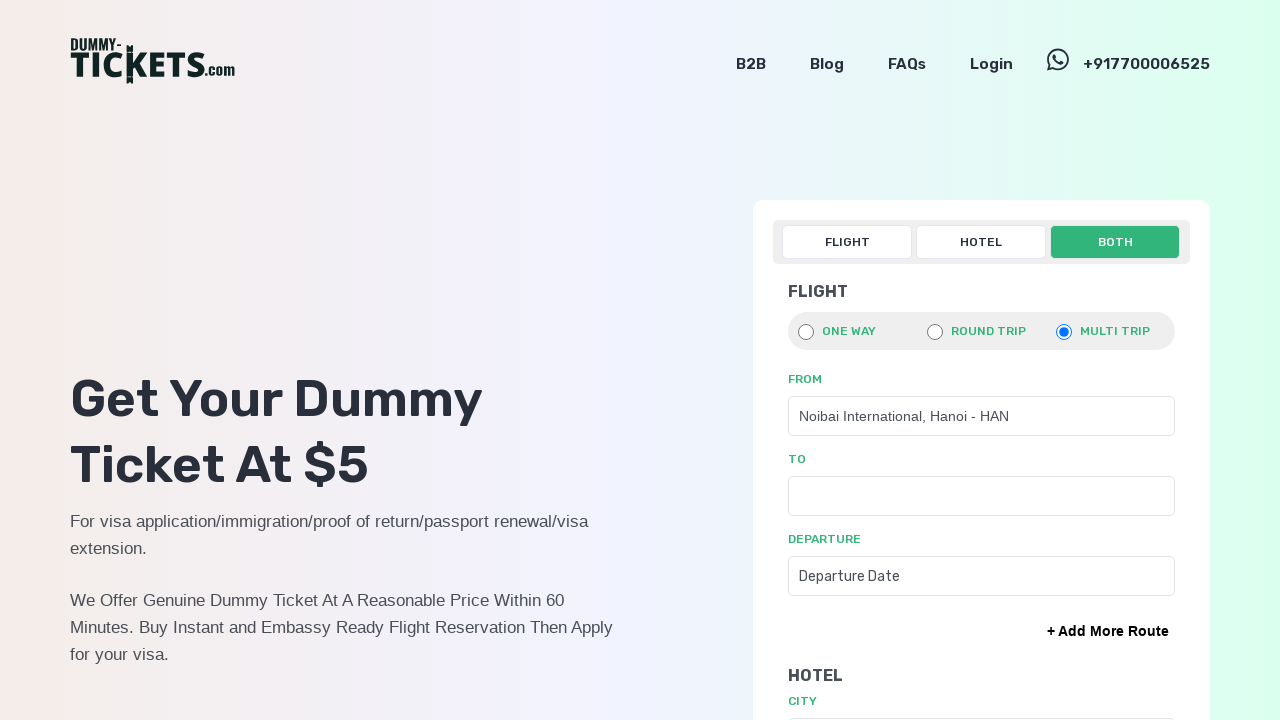

Typed 'Toky' in destination city field on //div[@id='twotabtabtthree']//div[@id='multicityfh']//input[@name='destination[]
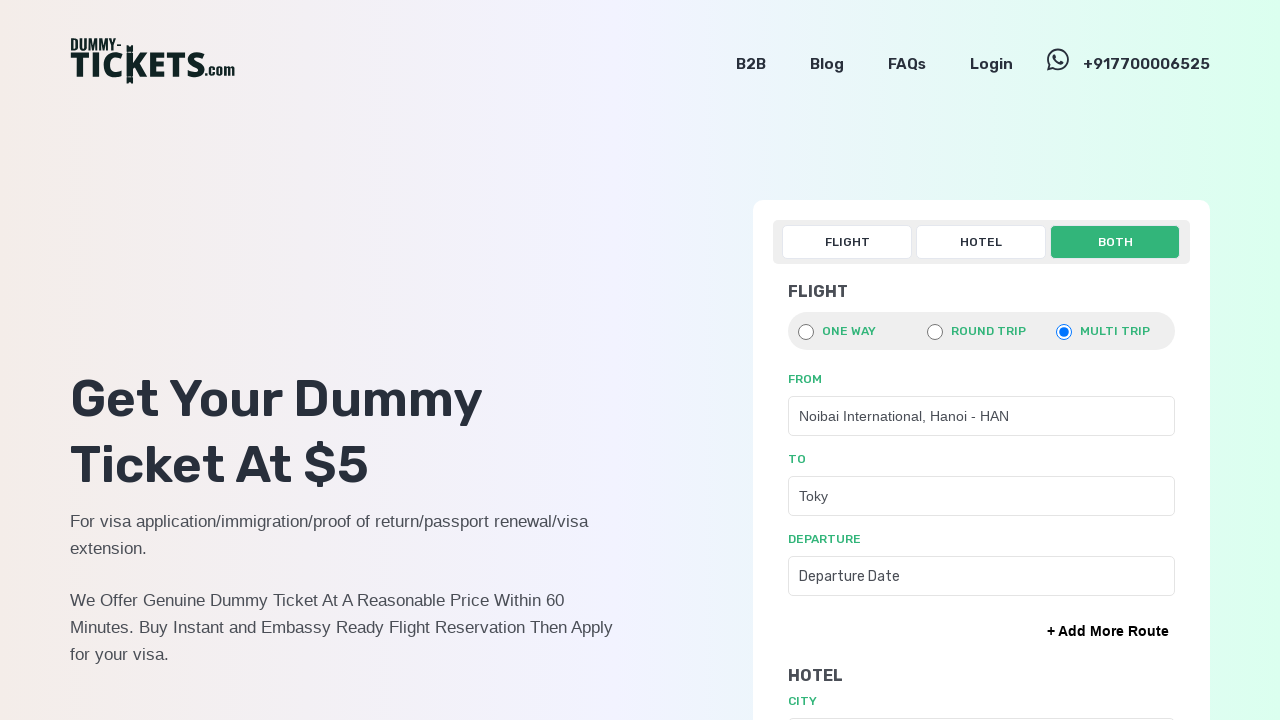

Waited for destination city autocomplete suggestions to appear
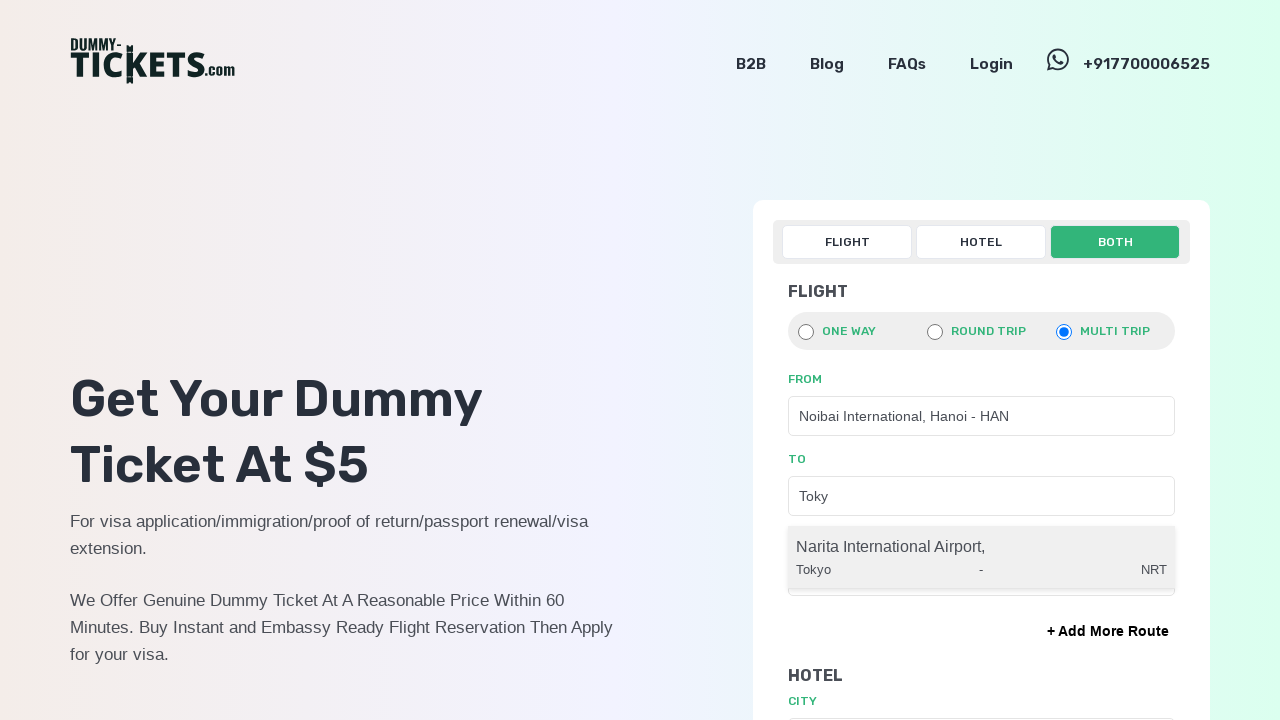

Selected 'Tokyo' from destination city suggestions at (887, 570) on xpath=//div[@class='col-sm-12 p-0 suggestion-container'][2]//ul[@class='suggesti
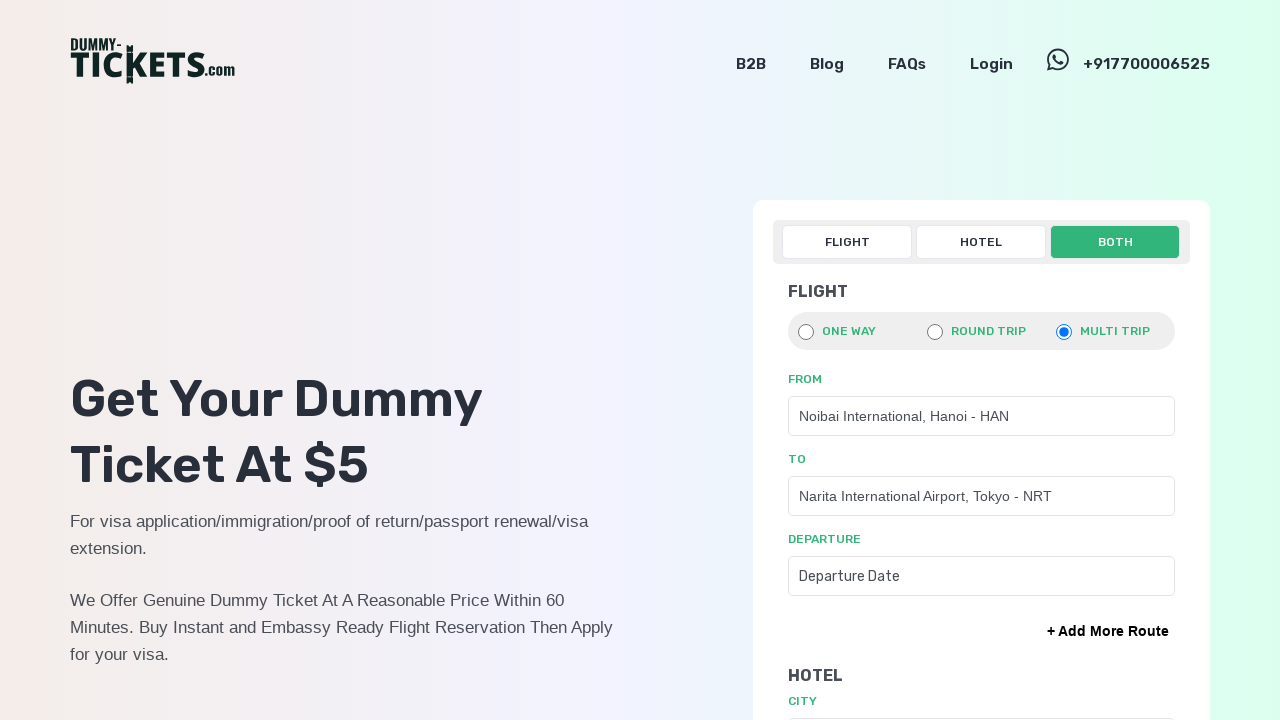

Clicked departure date field to open calendar picker at (981, 576) on xpath=//div[@id='twotabtabtthree']//div[@id='multicityfh']//input[@name='departu
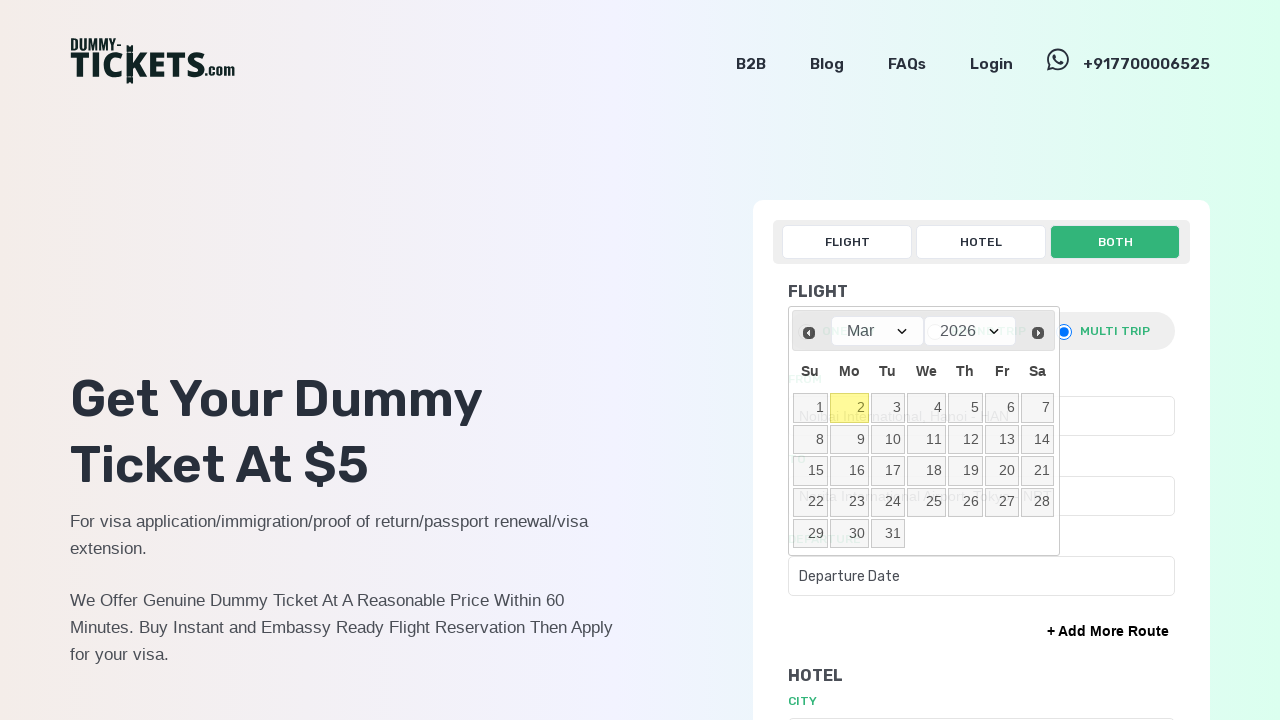

Selected year 2026 for departure date on //select[@aria-label='Select year']
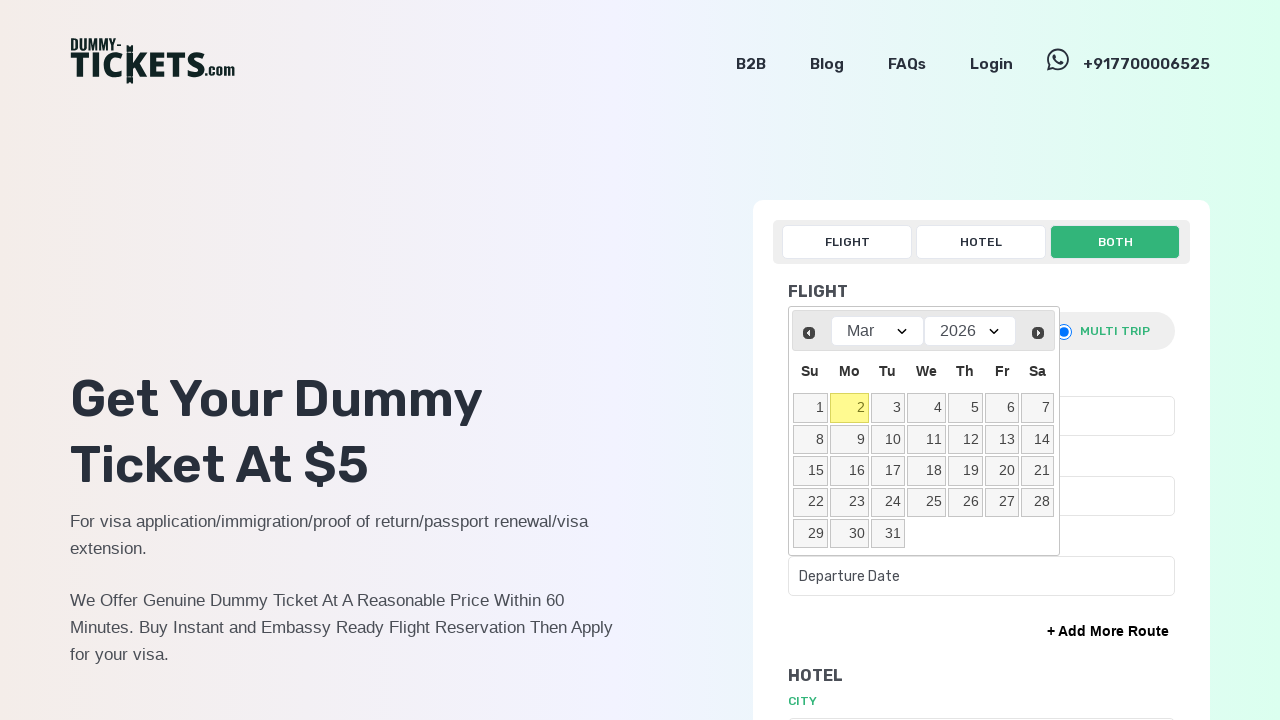

Selected month May for departure date on //select[@aria-label='Select month']
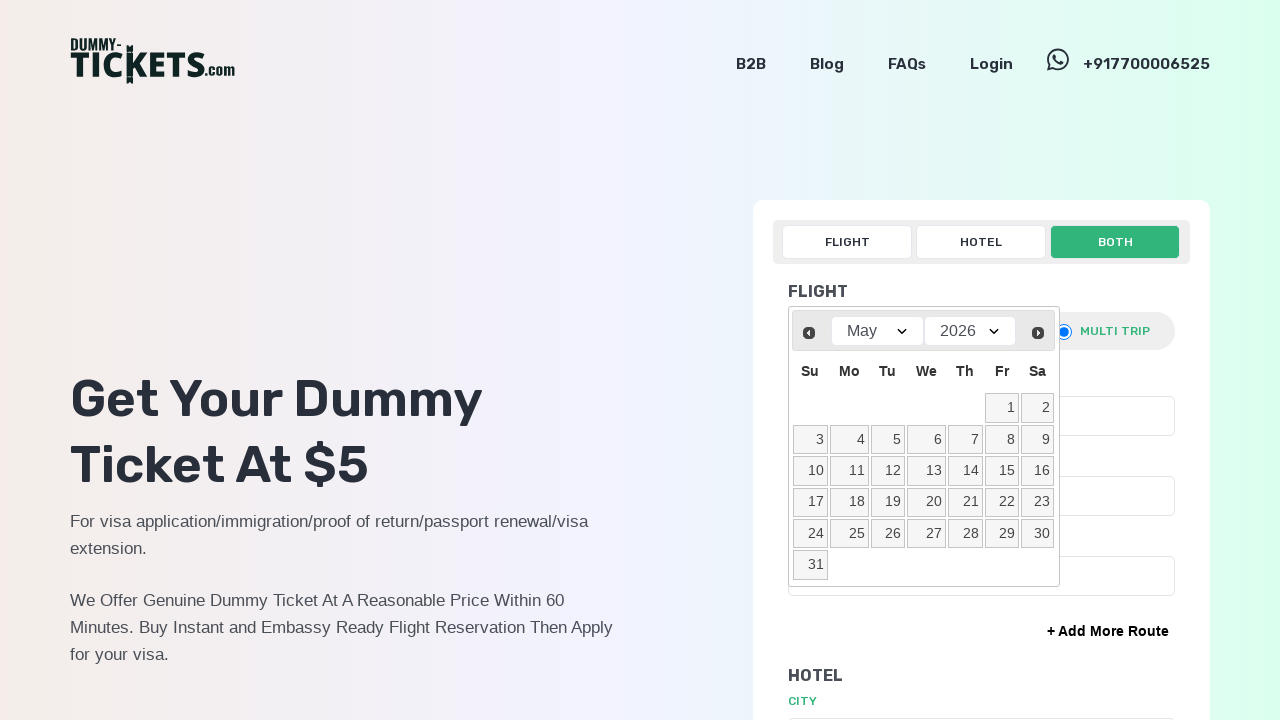

Selected day 10 for departure date (May 10, 2026) at (810, 471) on xpath=//table[@class='ui-datepicker-calendar']//tbody//tr//td//a >> nth=9
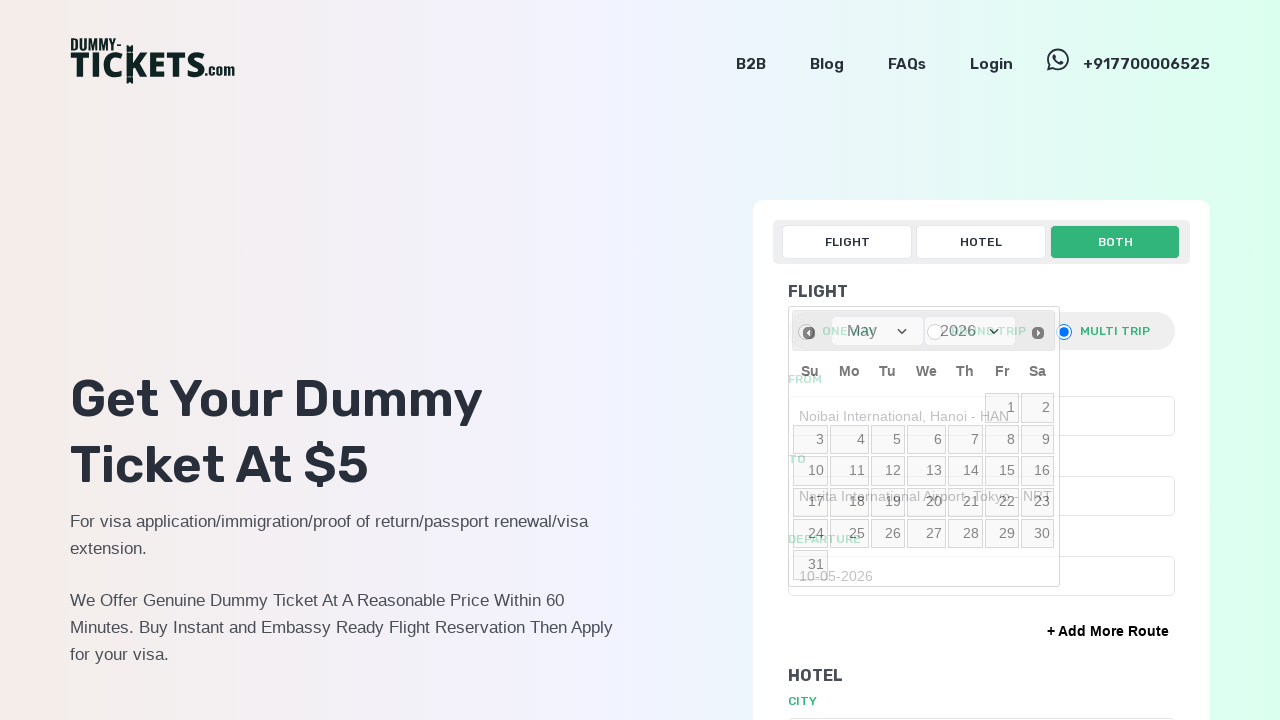

Waited 2 seconds for calendar to update
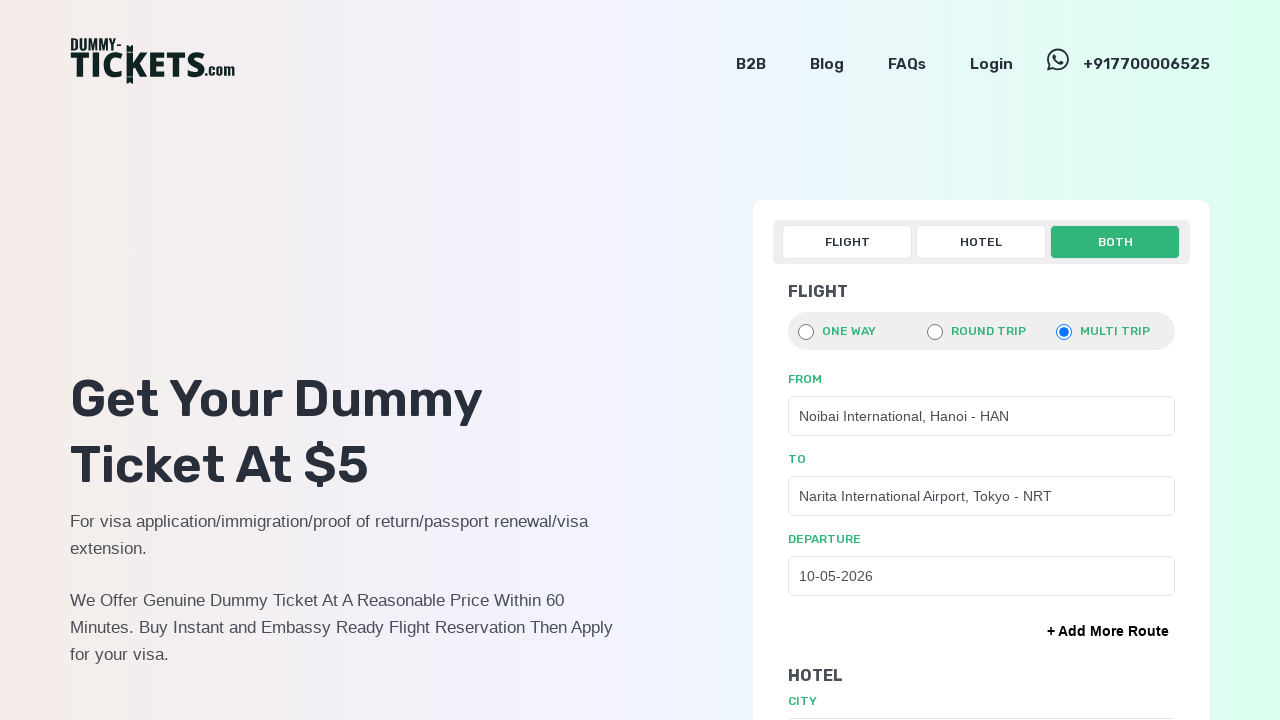

Clicked check-in date field to open calendar picker at (880, 360) on xpath=//div[@id='twotabtabtthree']//div[@id='multicityfh']//input[@name='checkin
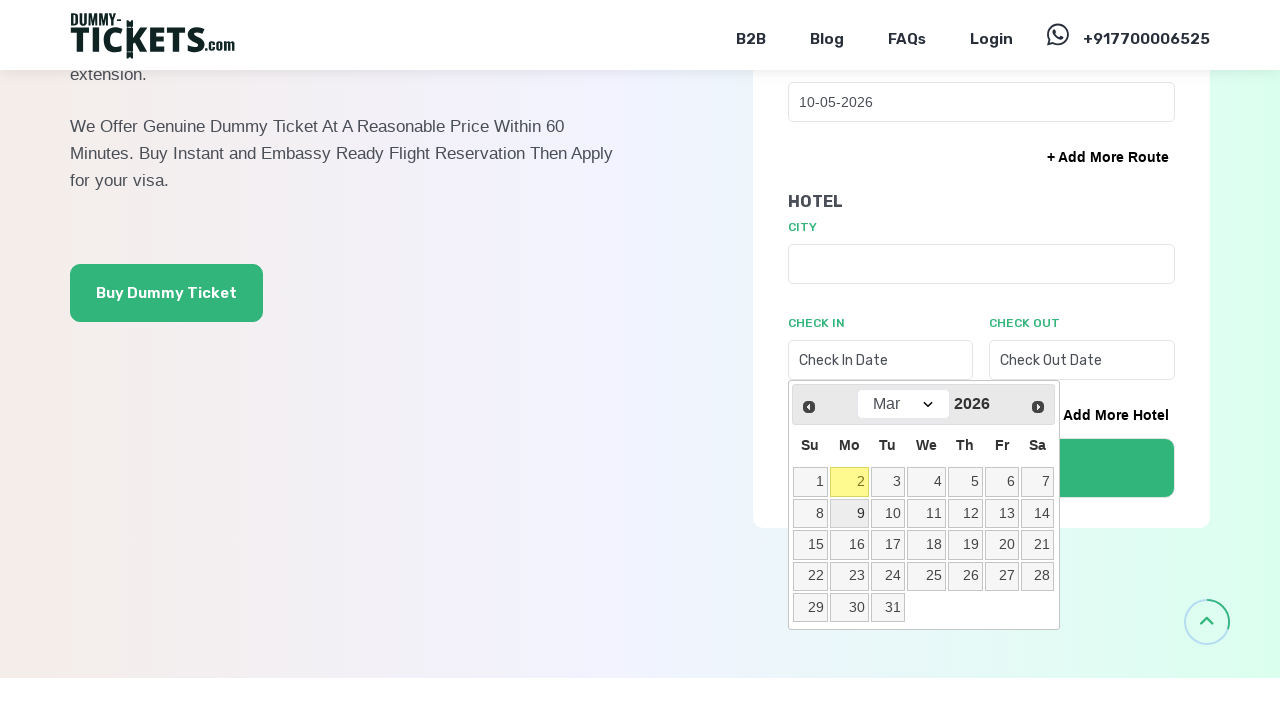

Selected month Sep for check-in date on //select[@aria-label='Select month']
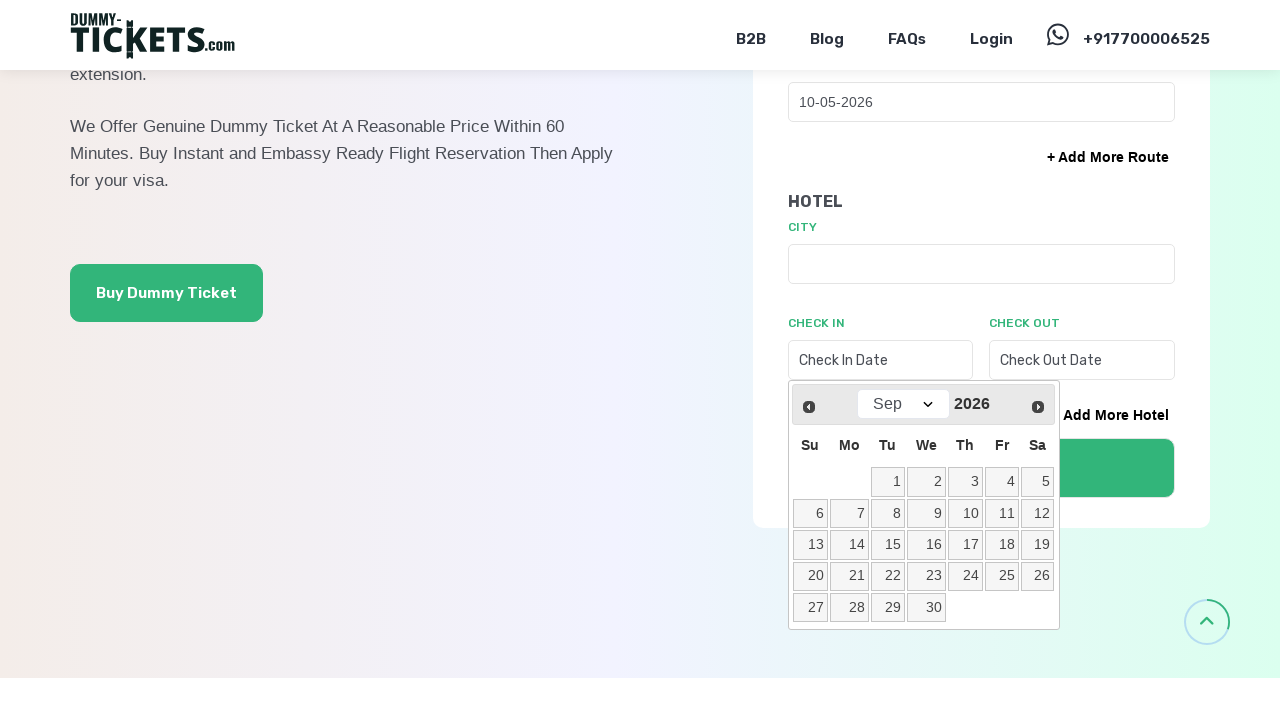

Selected day 23 for check-in date (Sep 23, 2026) at (926, 576) on xpath=//table[@class='ui-datepicker-calendar']//tbody//tr//td//a >> nth=22
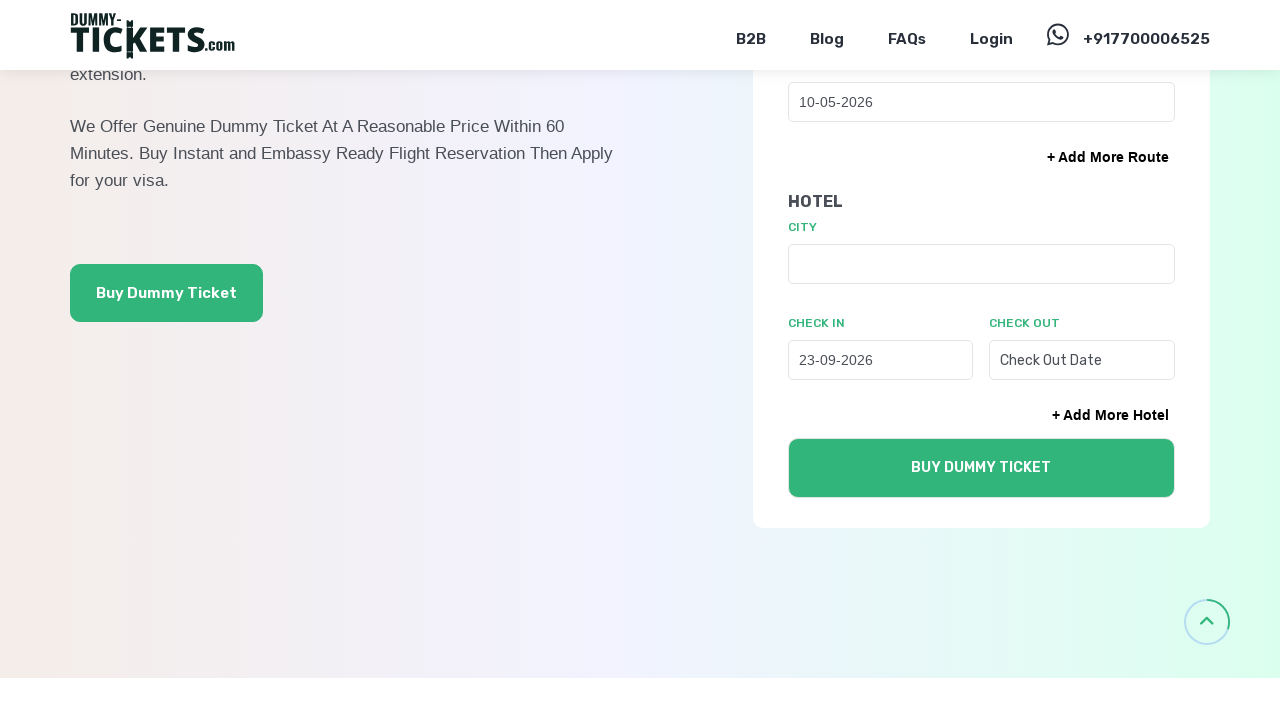

Clicked checkout date field to open calendar picker at (1082, 360) on xpath=//div[@id='twotabtabtthree']//div[@id='multicityfh']//input[@name='checkou
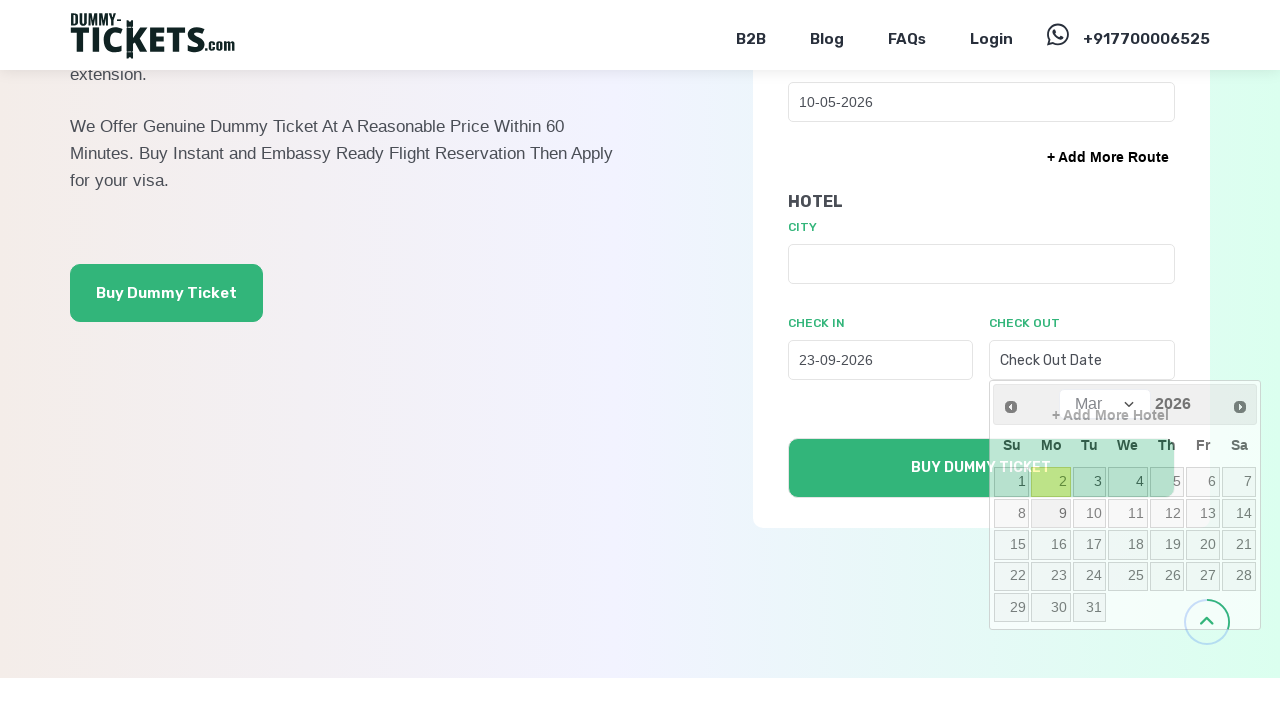

Navigated to next year in checkout date picker at (1240, 407) on xpath=//span[@class='ui-icon ui-icon-circle-triangle-e']
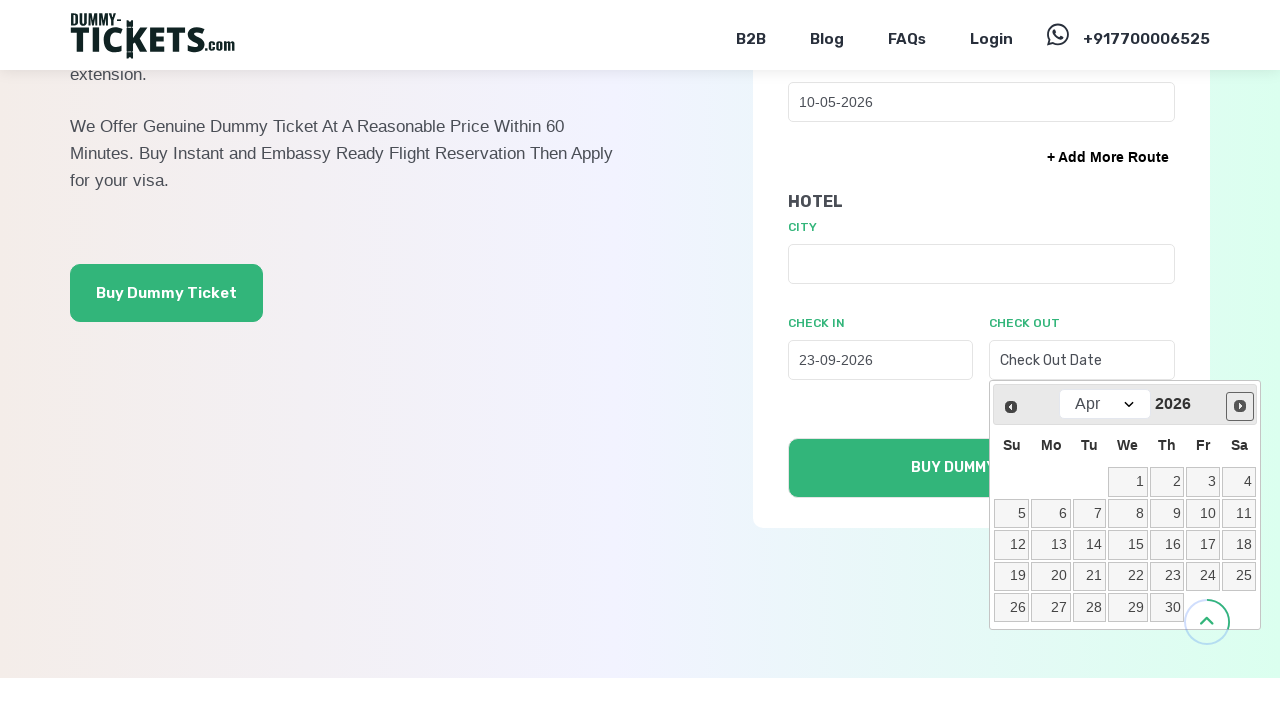

Navigated to next year in checkout date picker at (1241, 406) on xpath=//span[@class='ui-icon ui-icon-circle-triangle-e']
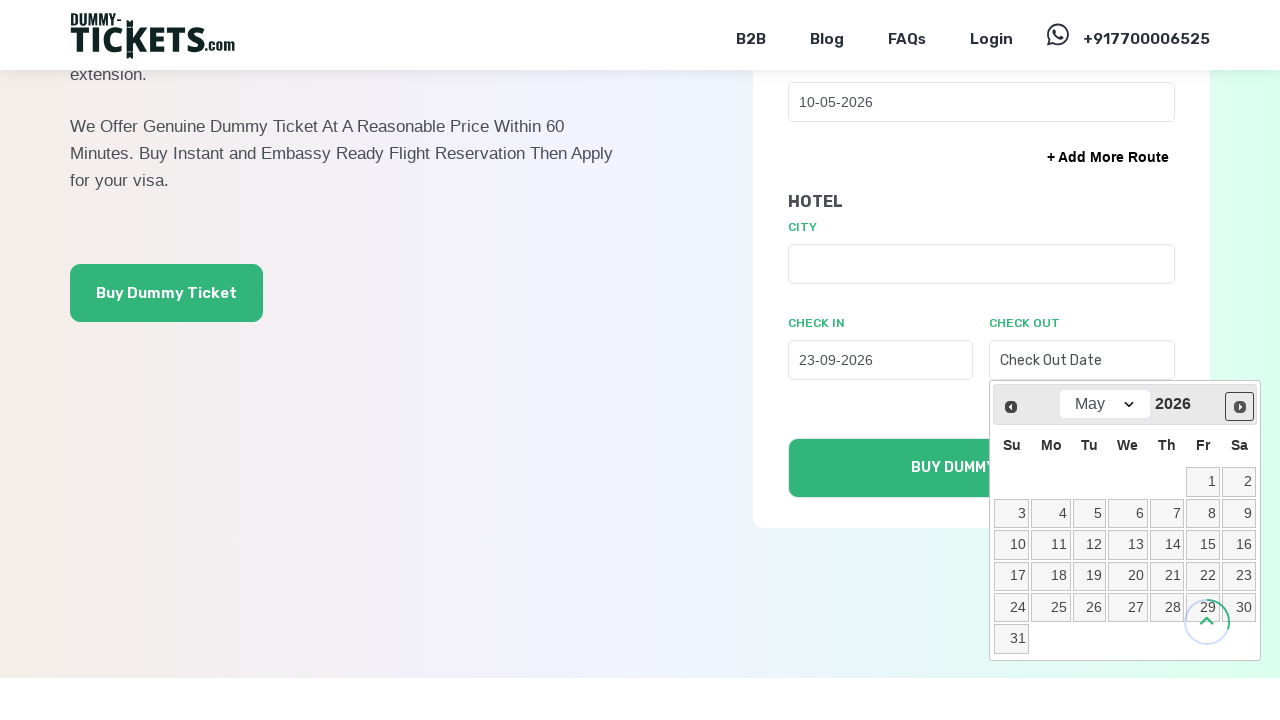

Navigated to next year in checkout date picker at (1241, 406) on xpath=//span[@class='ui-icon ui-icon-circle-triangle-e']
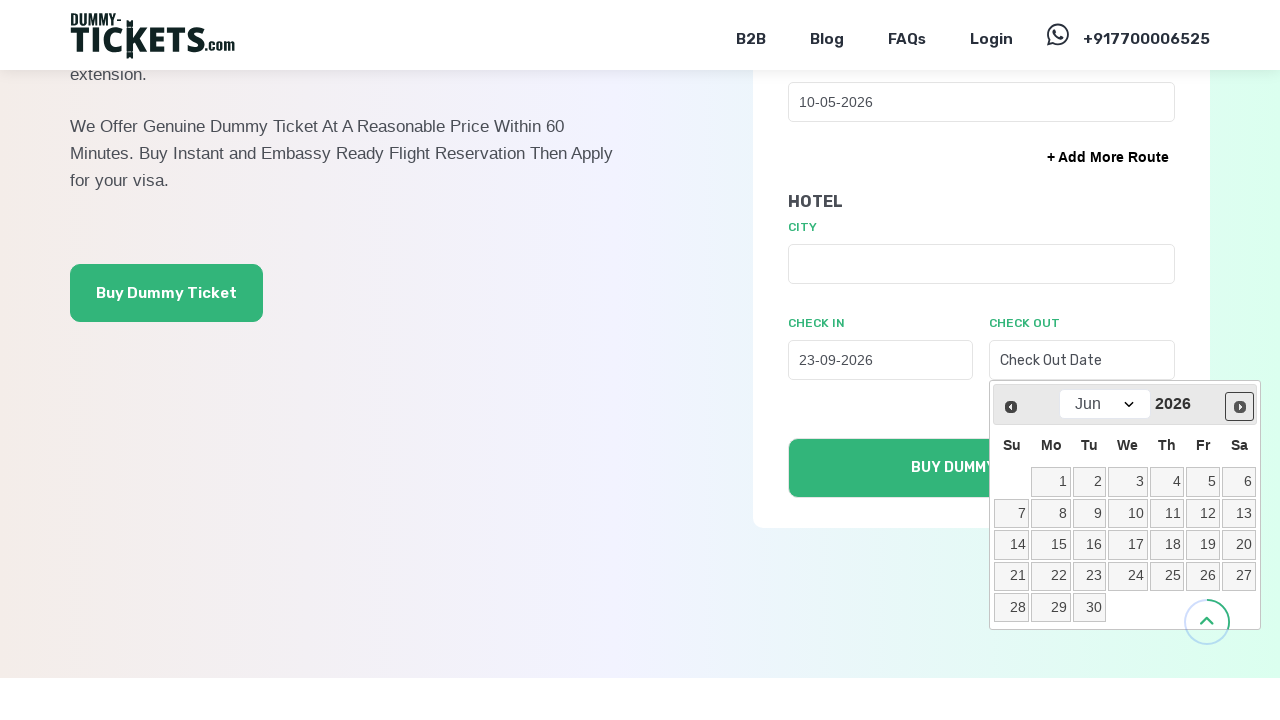

Navigated to next year in checkout date picker at (1241, 406) on xpath=//span[@class='ui-icon ui-icon-circle-triangle-e']
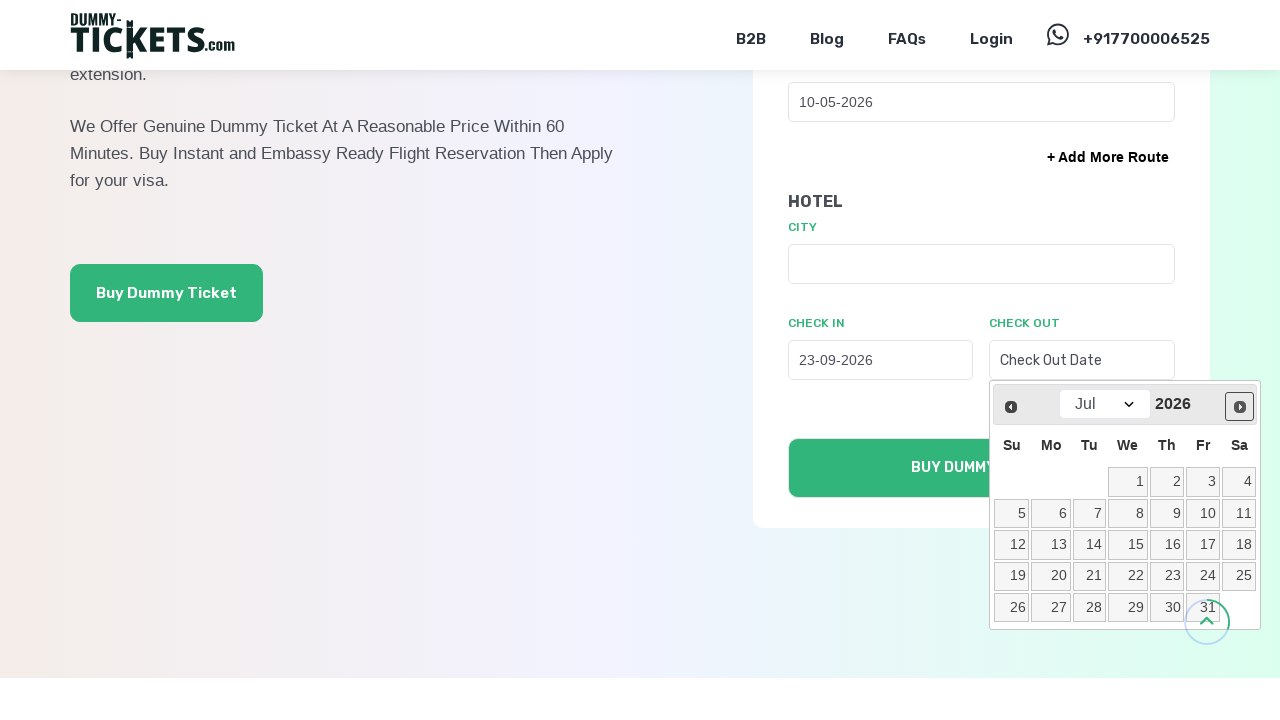

Navigated to next year in checkout date picker at (1241, 406) on xpath=//span[@class='ui-icon ui-icon-circle-triangle-e']
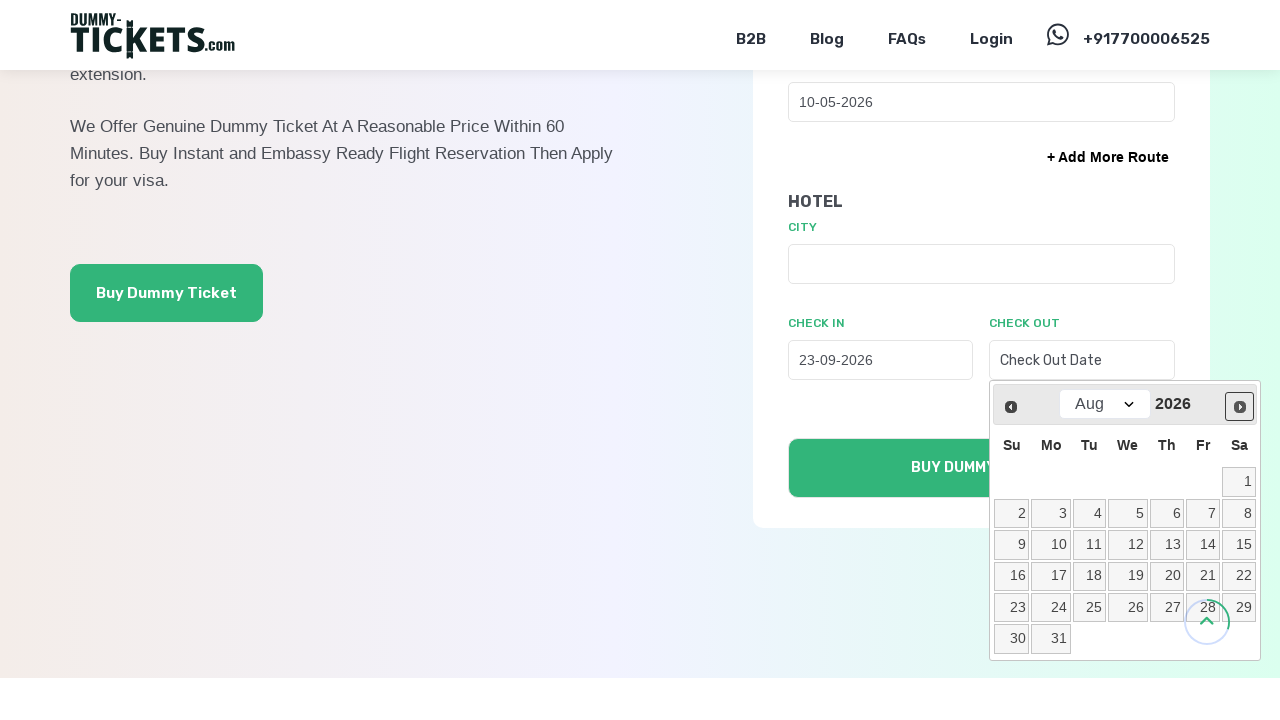

Navigated to next year in checkout date picker at (1241, 406) on xpath=//span[@class='ui-icon ui-icon-circle-triangle-e']
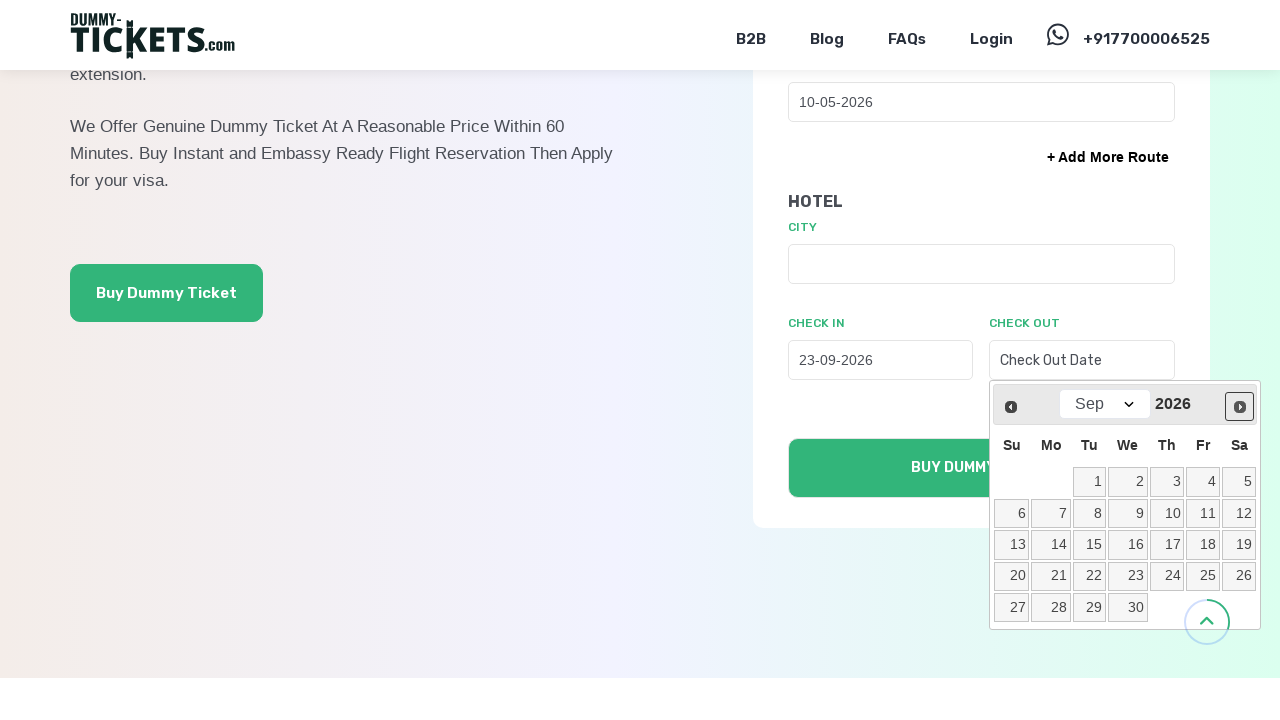

Navigated to next year in checkout date picker at (1241, 406) on xpath=//span[@class='ui-icon ui-icon-circle-triangle-e']
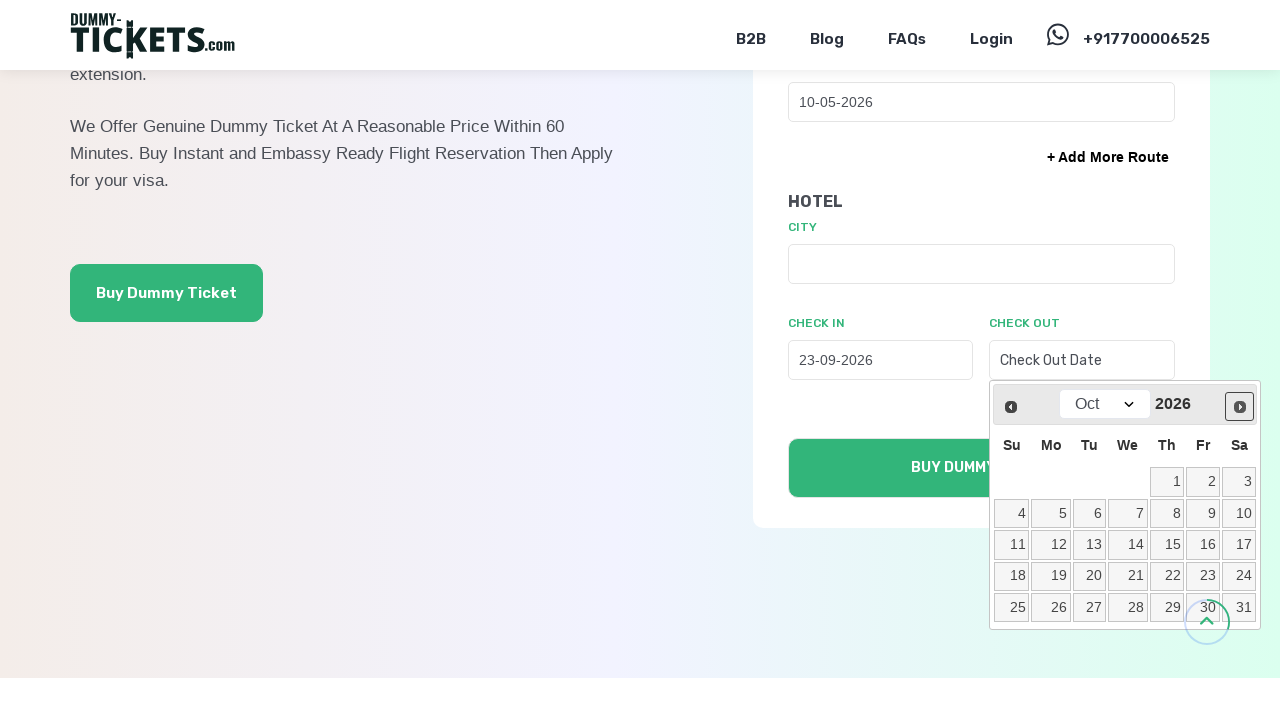

Navigated to next year in checkout date picker at (1241, 406) on xpath=//span[@class='ui-icon ui-icon-circle-triangle-e']
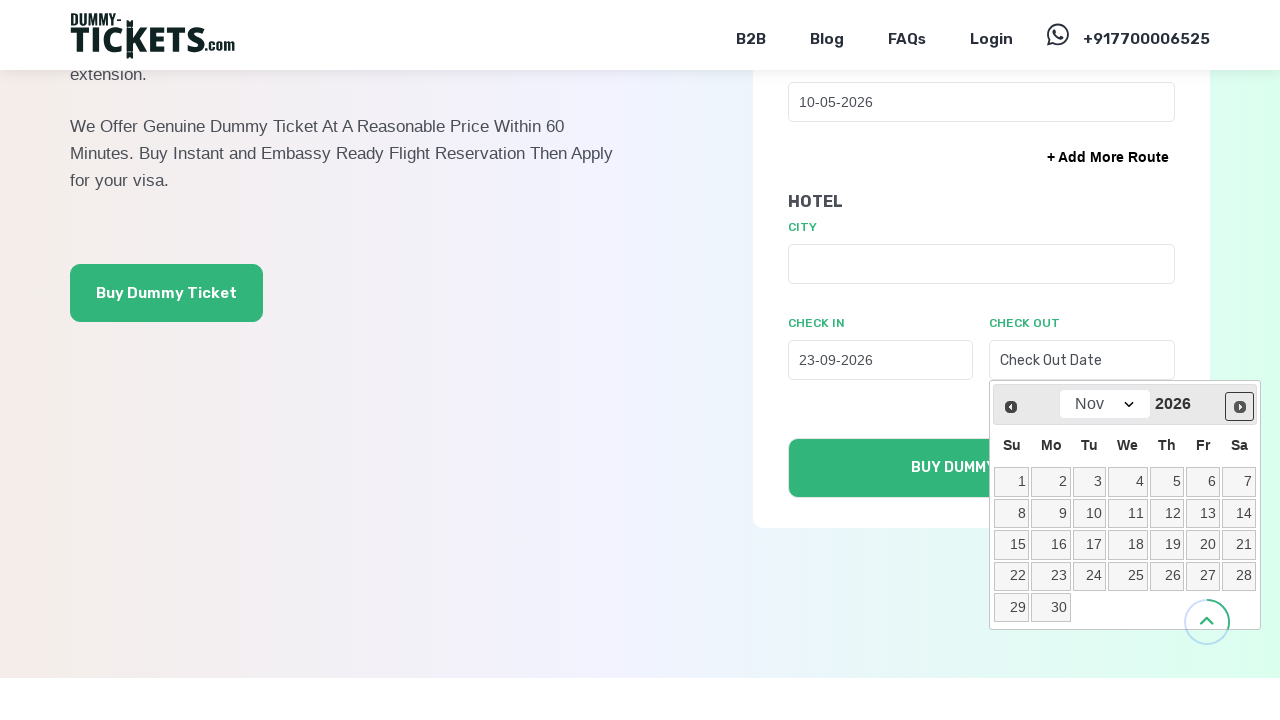

Navigated to next year in checkout date picker at (1241, 406) on xpath=//span[@class='ui-icon ui-icon-circle-triangle-e']
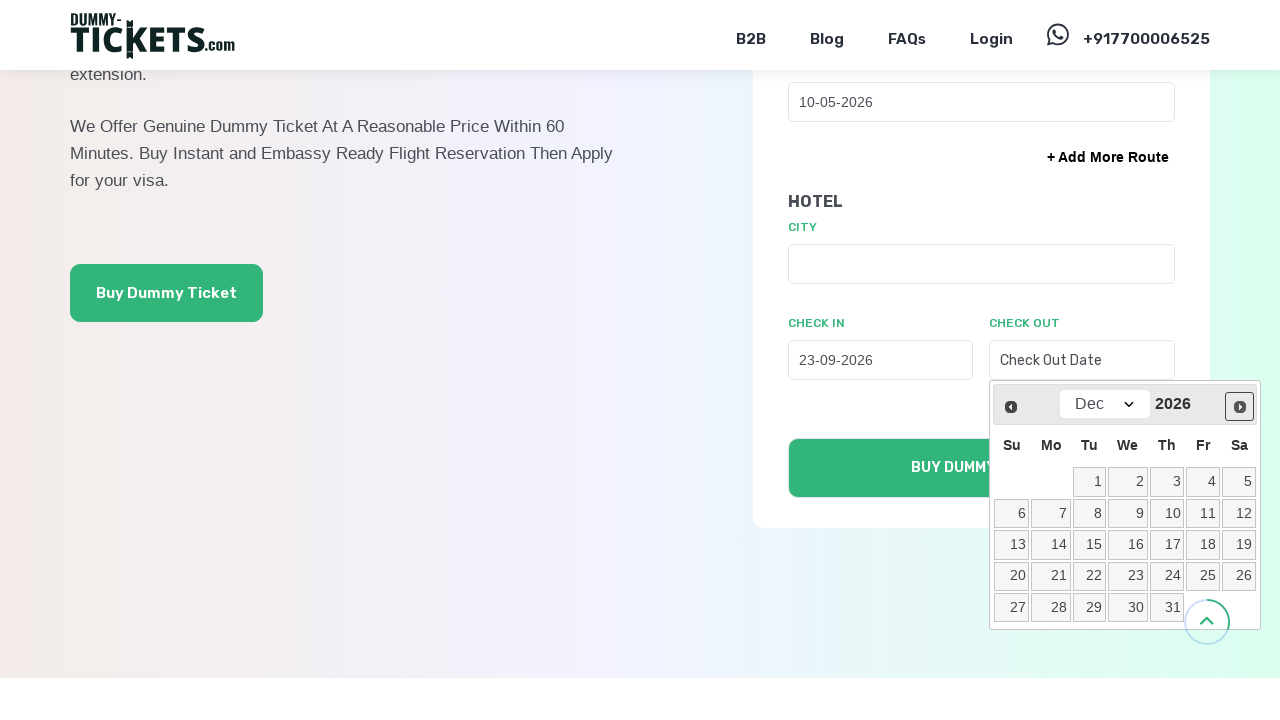

Navigated to next year in checkout date picker at (1241, 406) on xpath=//span[@class='ui-icon ui-icon-circle-triangle-e']
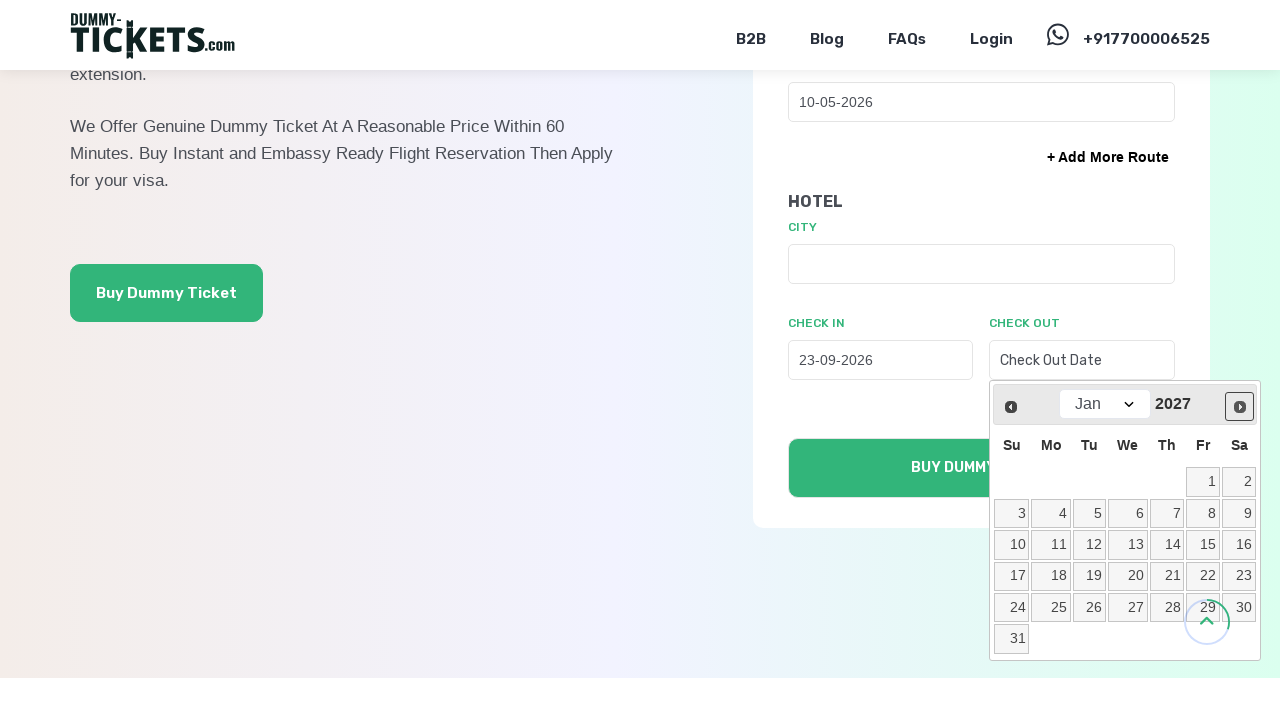

Selected month Jan for checkout date on //select[@aria-label='Select month']
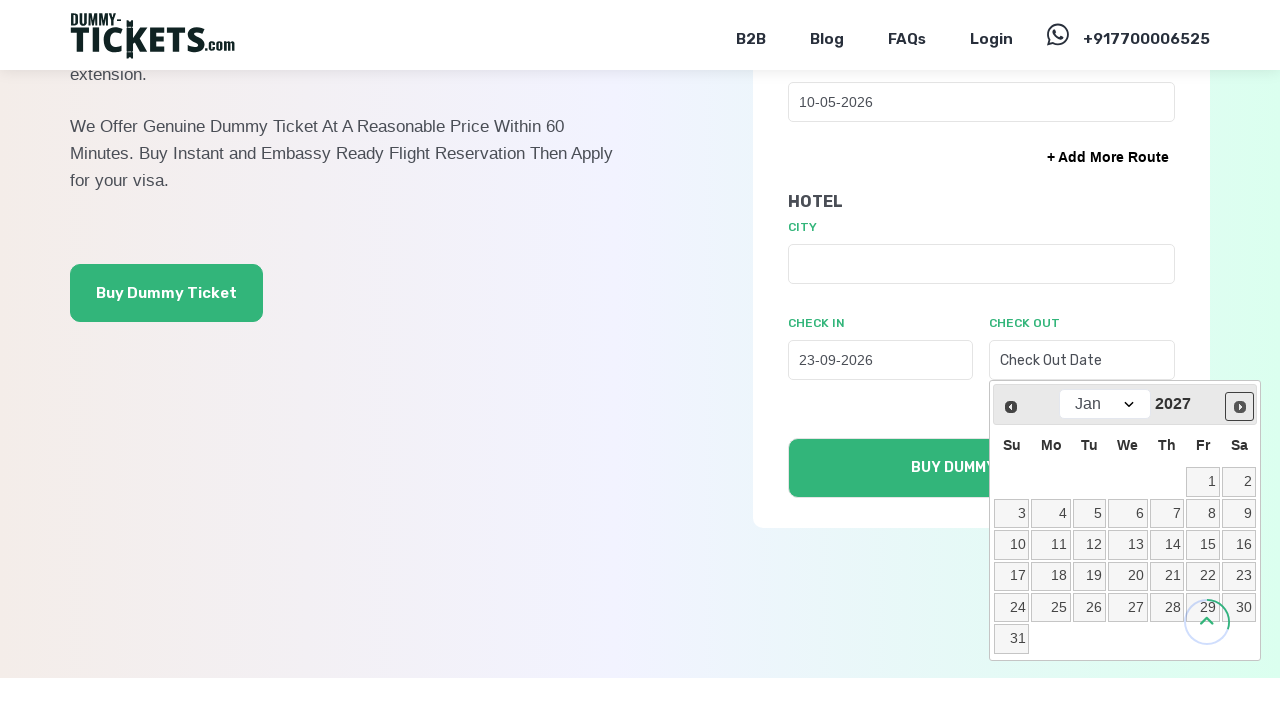

Selected day 1 for checkout date (Jan 1, 2027) at (1203, 482) on xpath=//table[@class='ui-datepicker-calendar']//tbody//tr//td//a >> nth=0
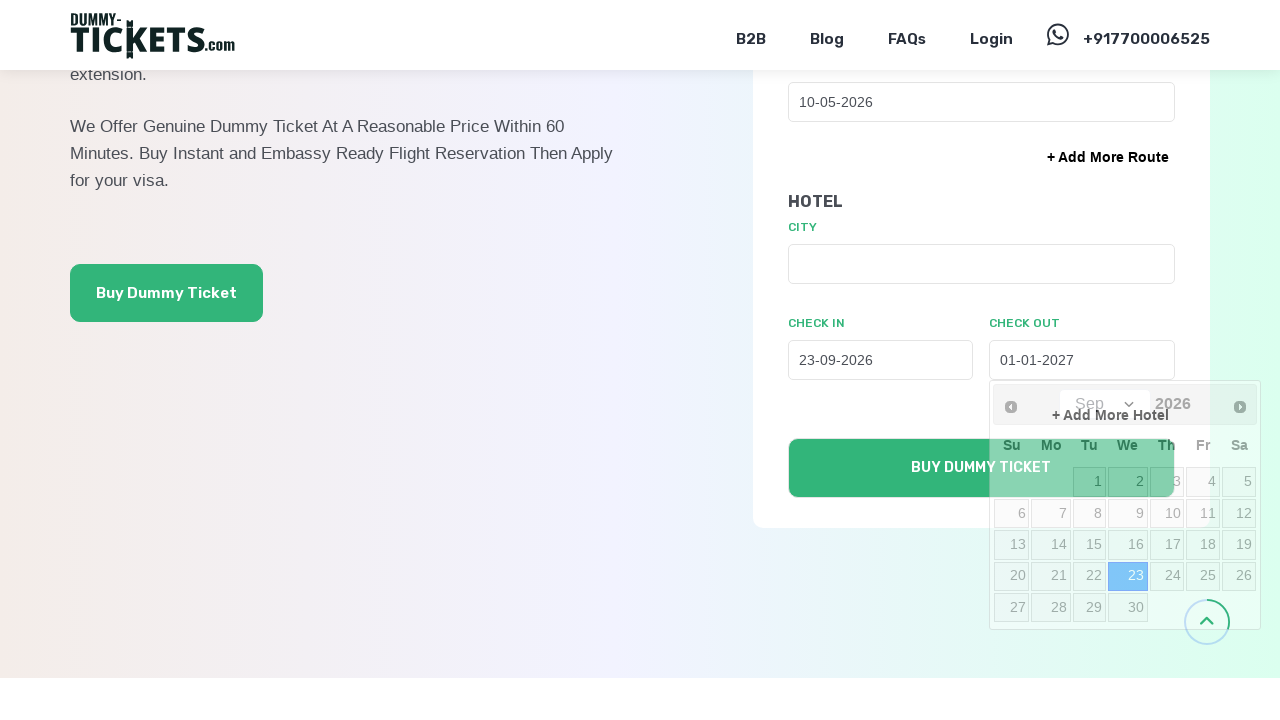

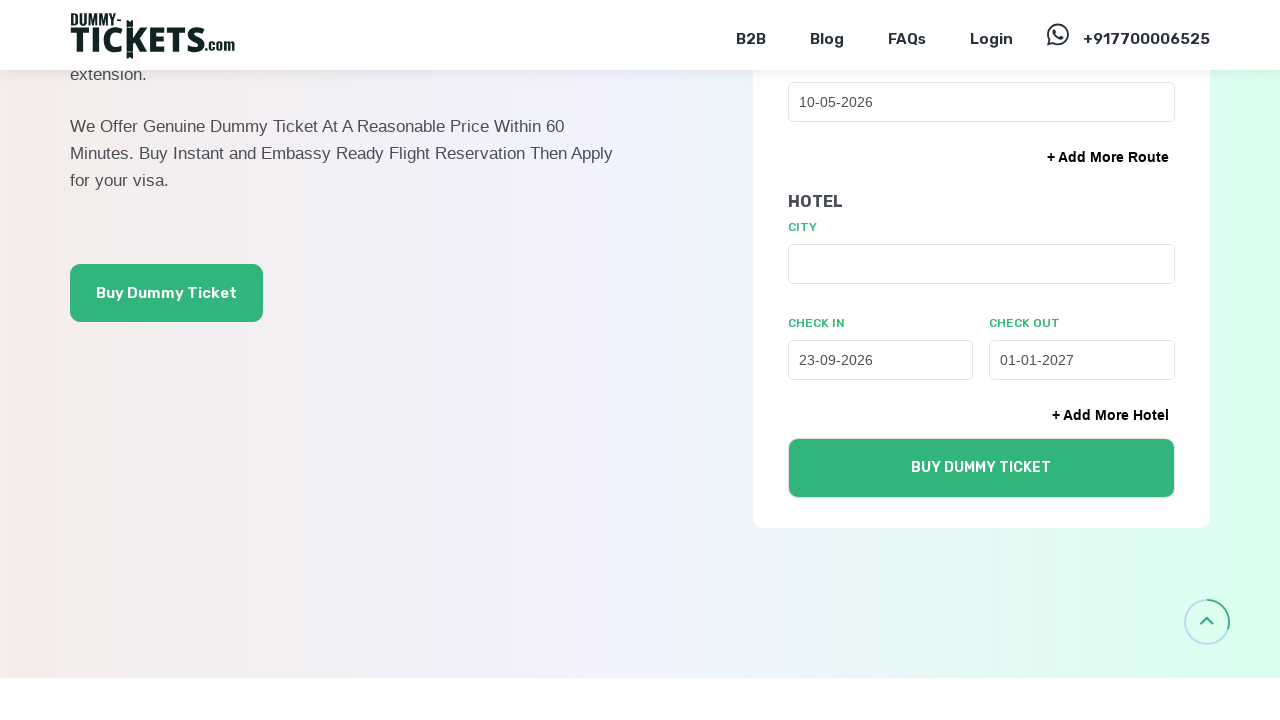